Tests JavaScript confirm dialog functionality by clicking a button inside an iframe, accepting the alert, and verifying the result text

Starting URL: https://www.w3schools.com/js/tryit.asp?filename=tryjs_confirm

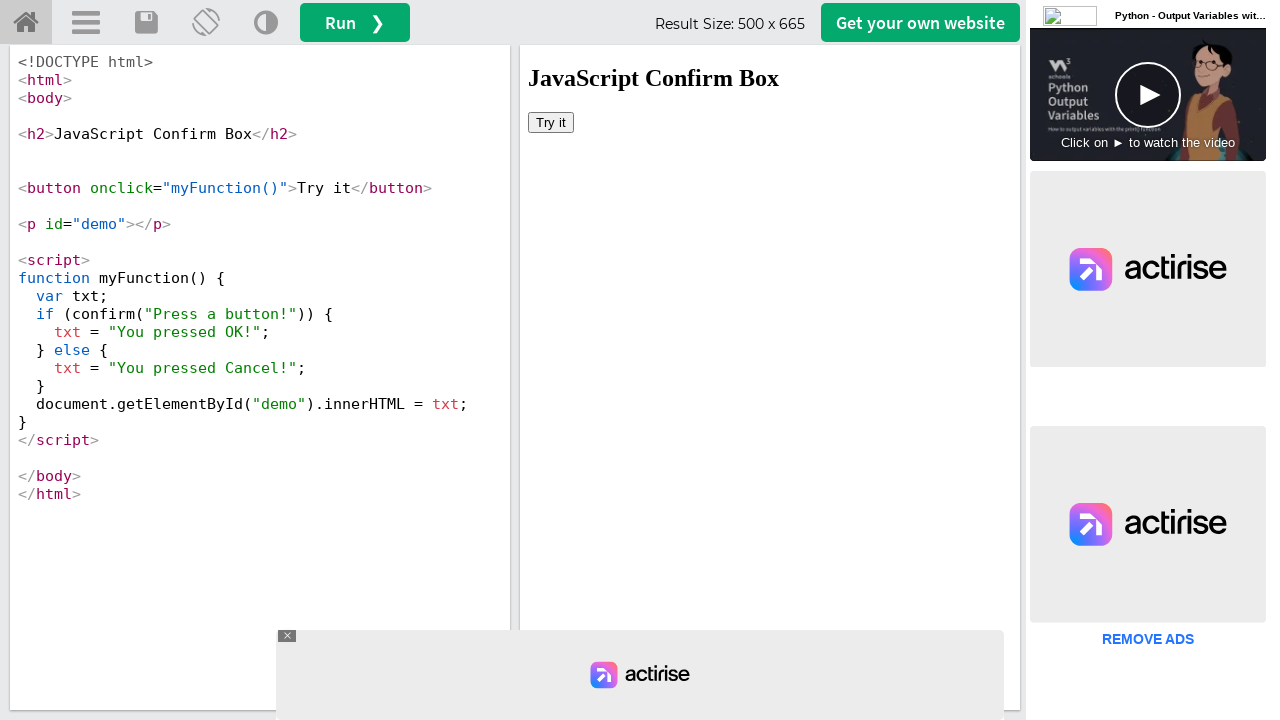

Located iframe with id 'iframeResult'
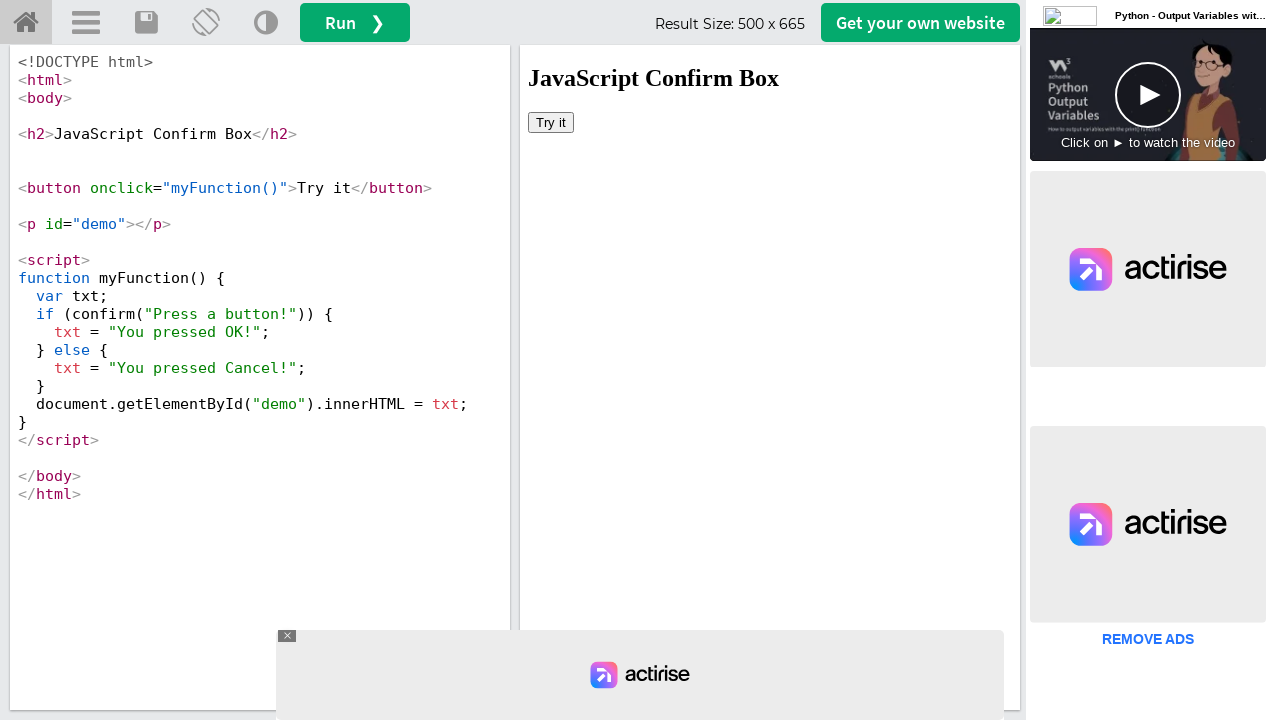

Clicked 'Try it' button inside iframe to trigger confirm dialog at (551, 122) on iframe[id='iframeResult'] >> internal:control=enter-frame >> button:has-text('Tr
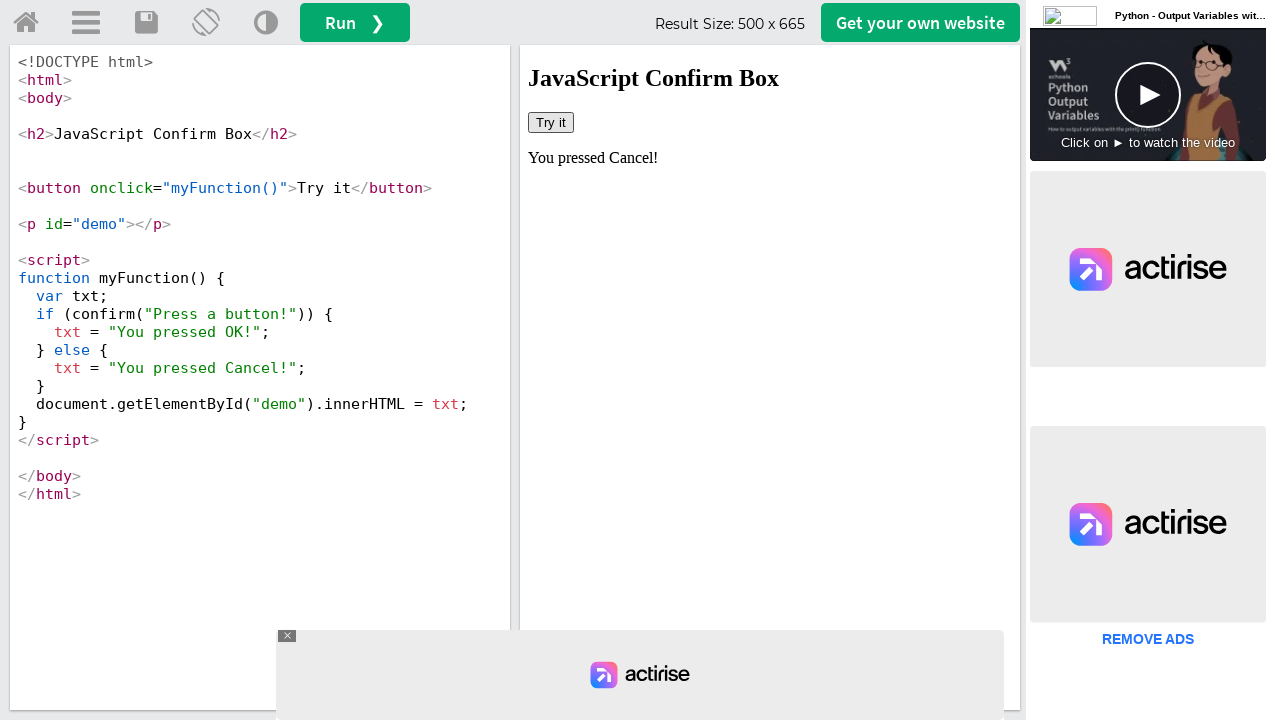

Set up dialog handler to accept confirm dialogs
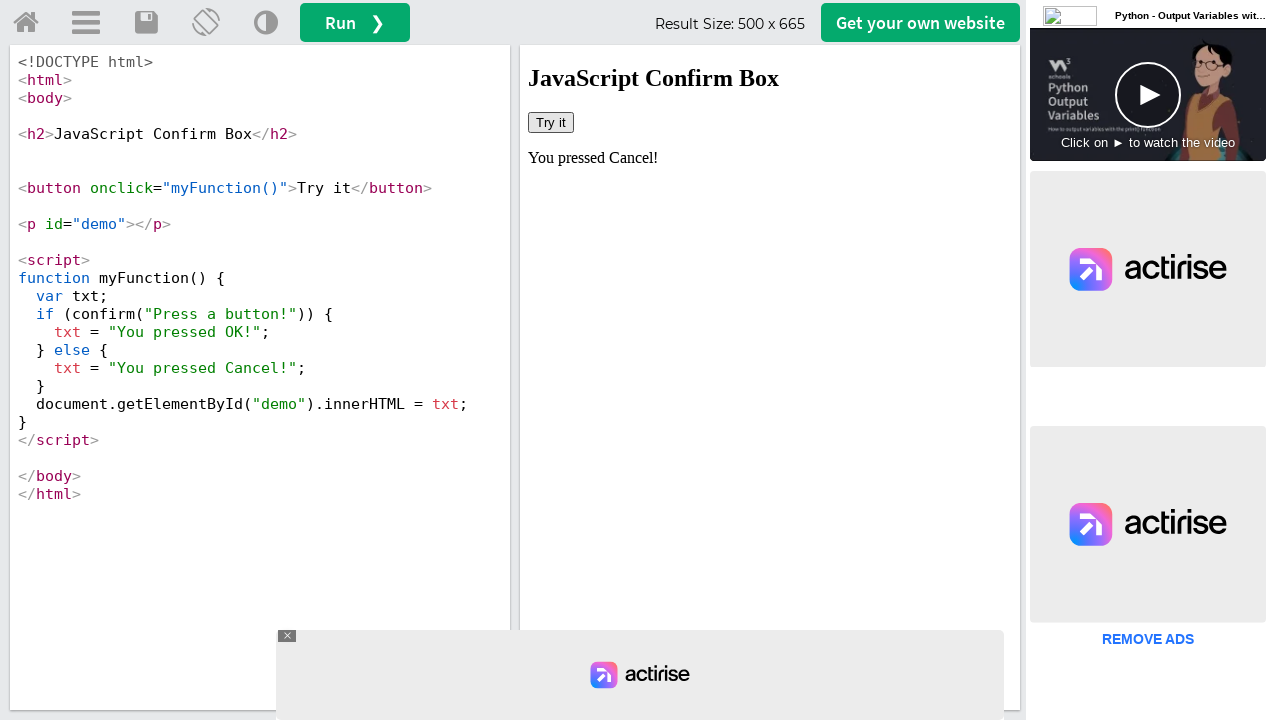

Retrieved result text from #demo element
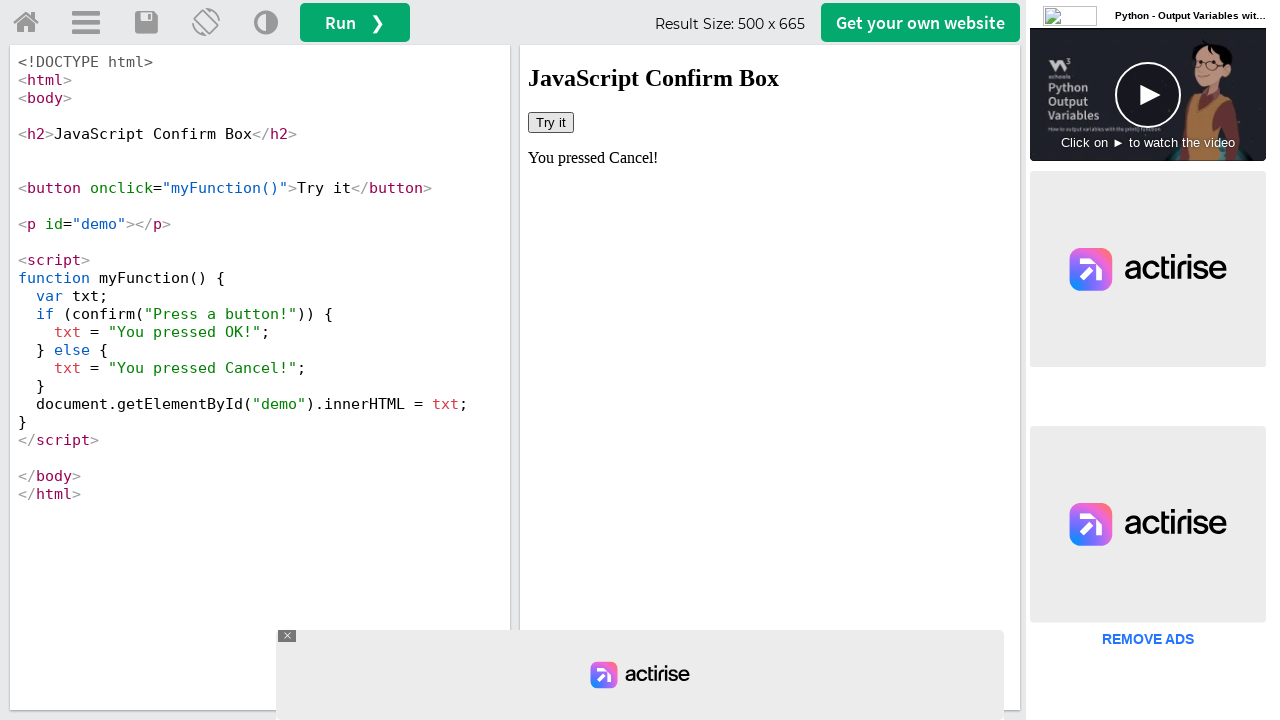

Printed result text: You pressed Cancel!
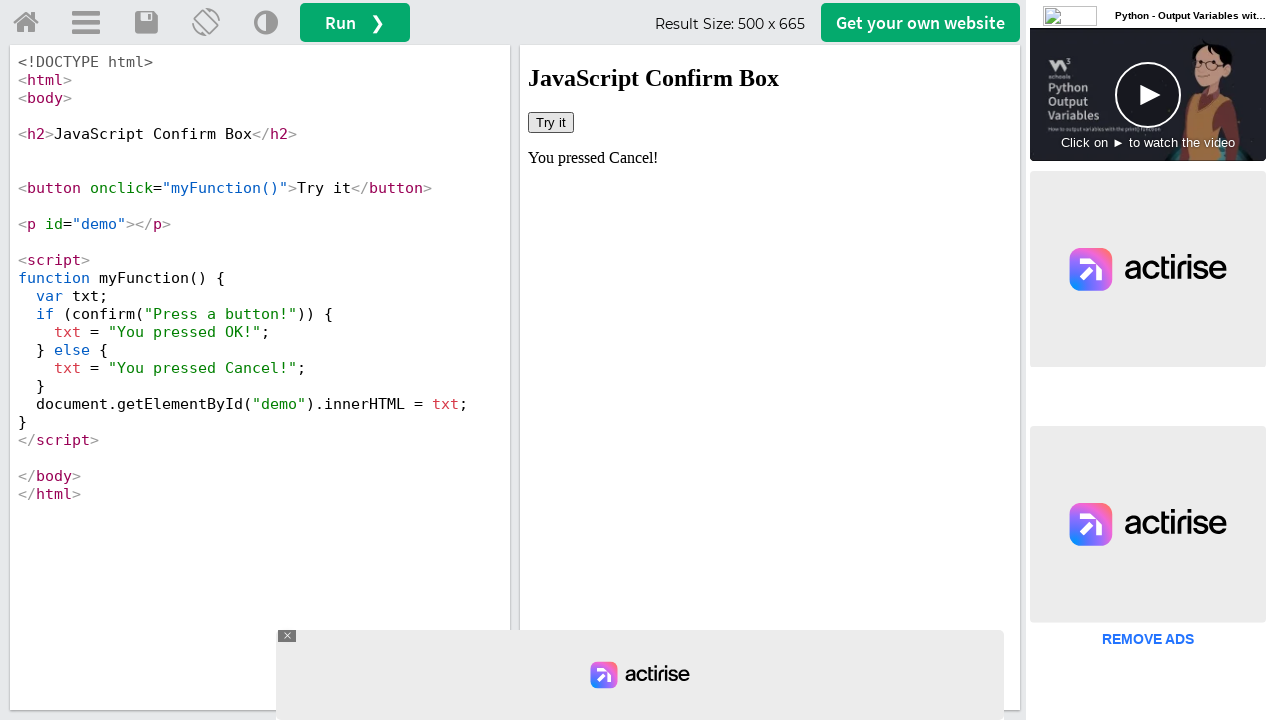

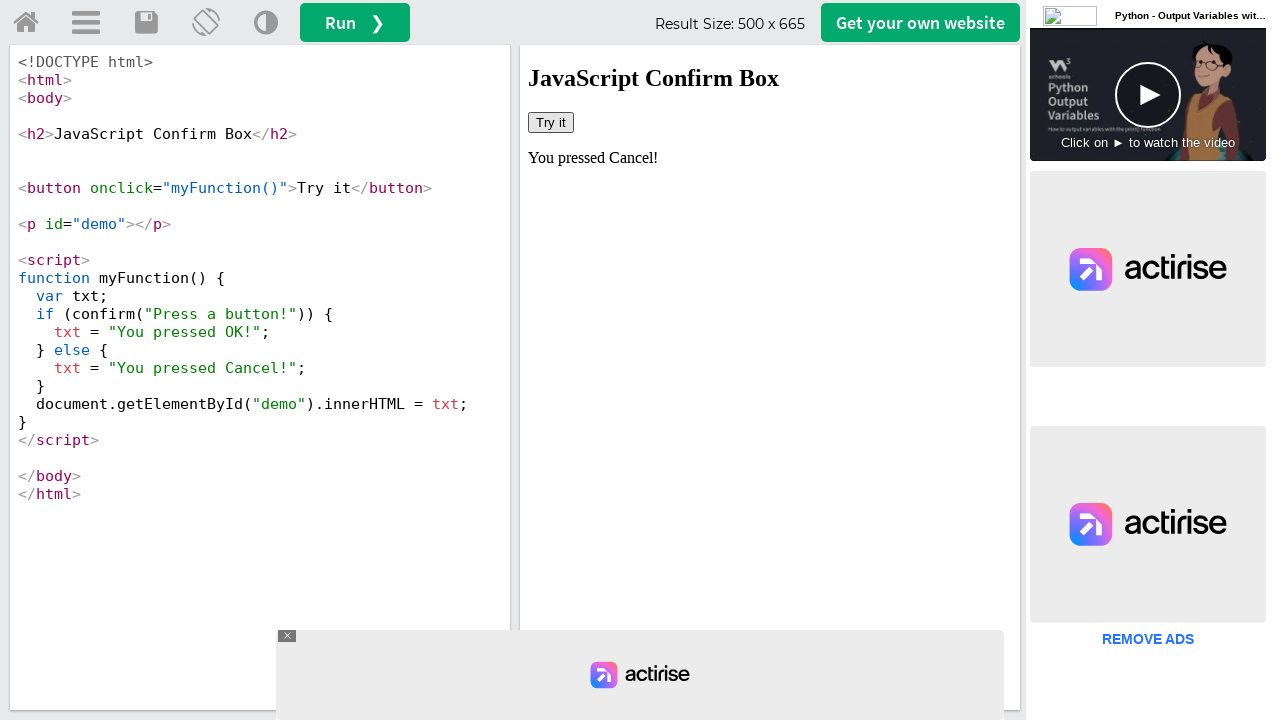